Tests dynamic loading functionality by navigating to Example 1, clicking the Start button, and waiting for the "Hello World!" text to become visible after loading completes.

Starting URL: https://the-internet.herokuapp.com/dynamic_loading

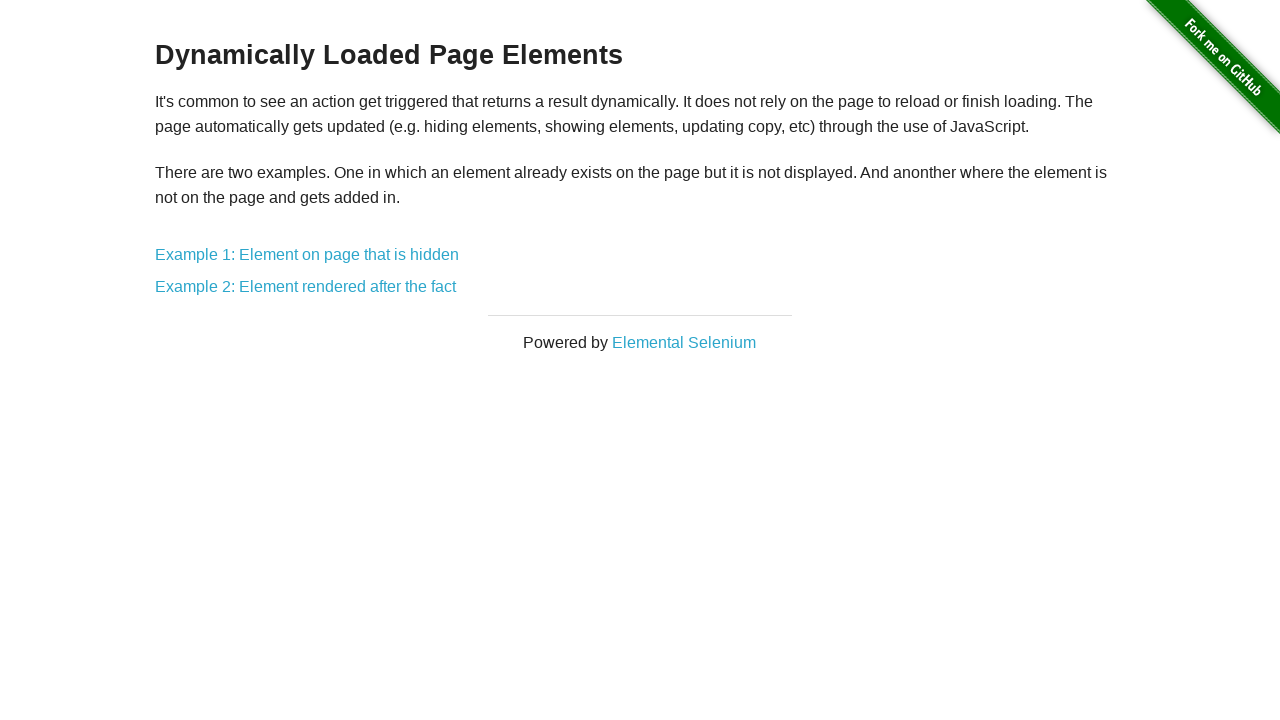

Clicked on Example 1 link at (307, 255) on xpath=//a[contains(text(),'Example 1')]
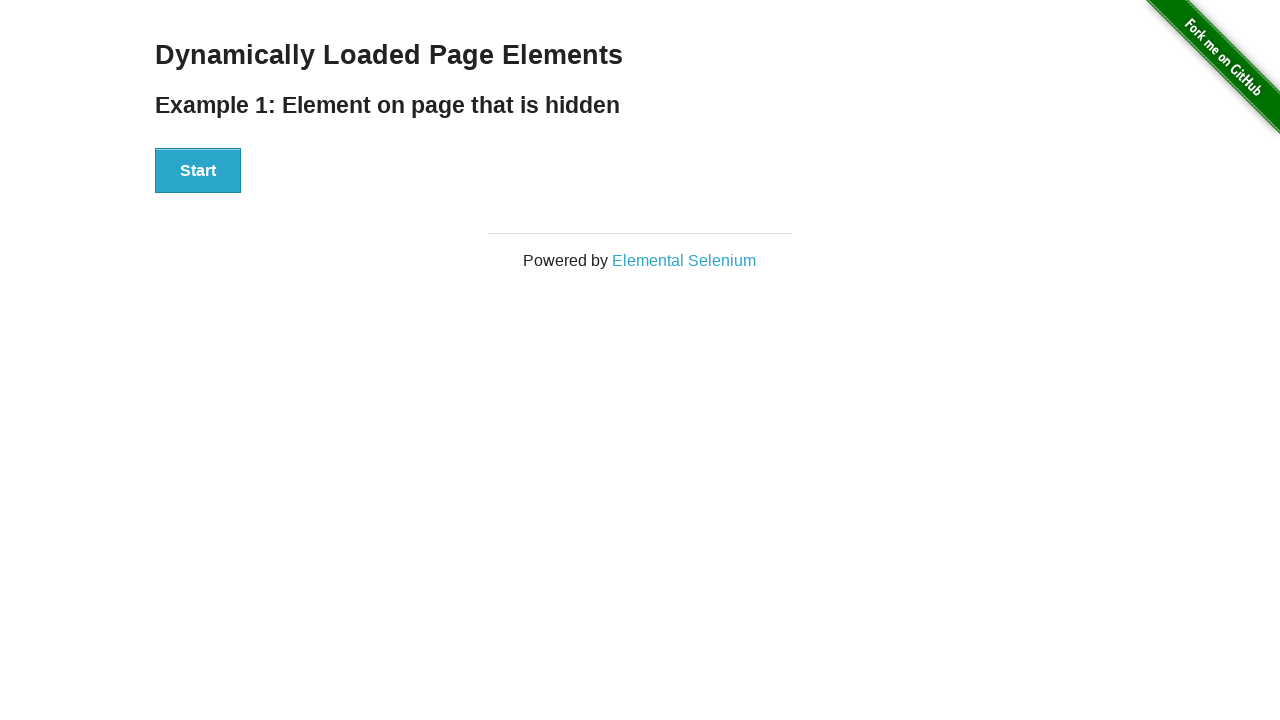

Clicked the Start button to begin loading at (198, 171) on xpath=//button[text()='Start']
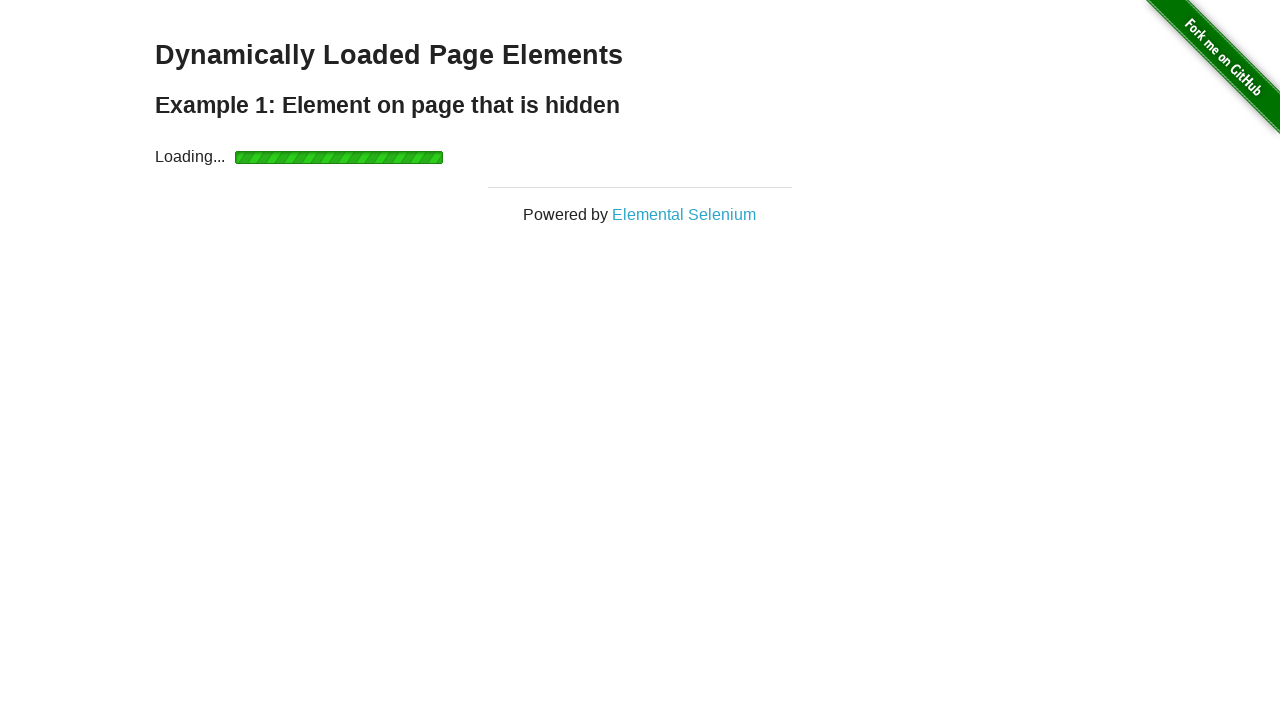

Waited for 'Hello World!' header to become visible after loading completes
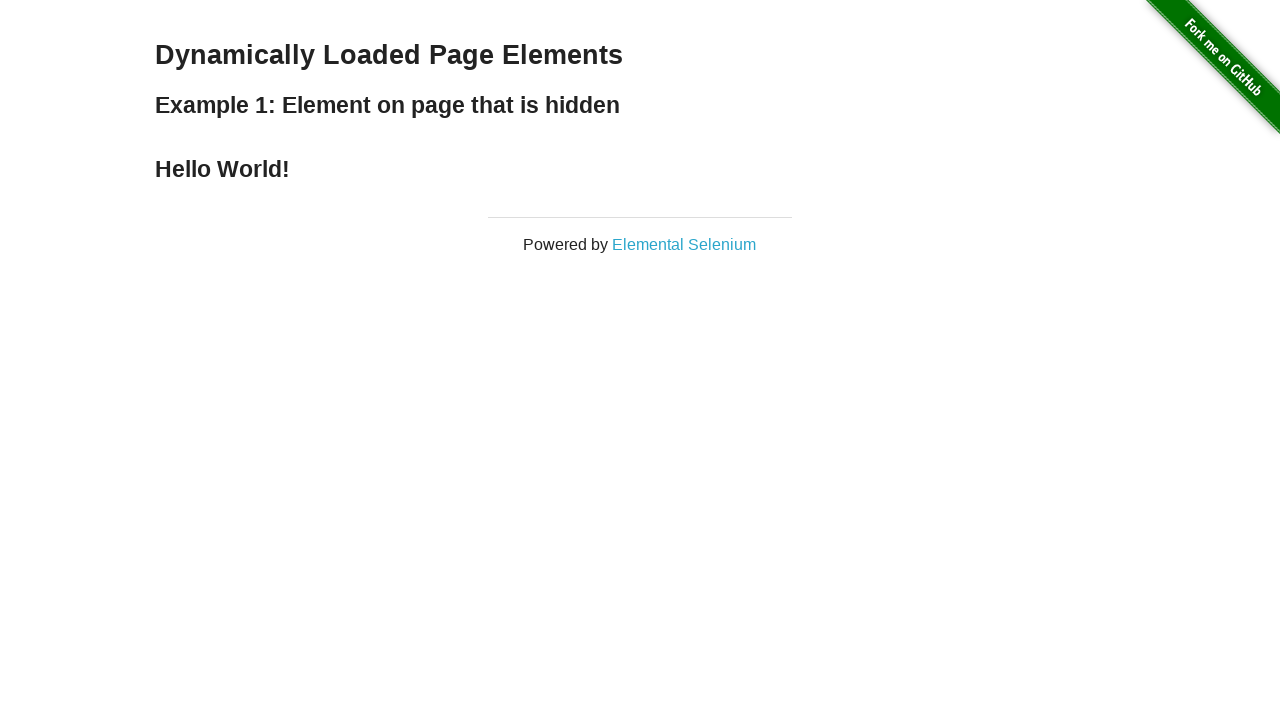

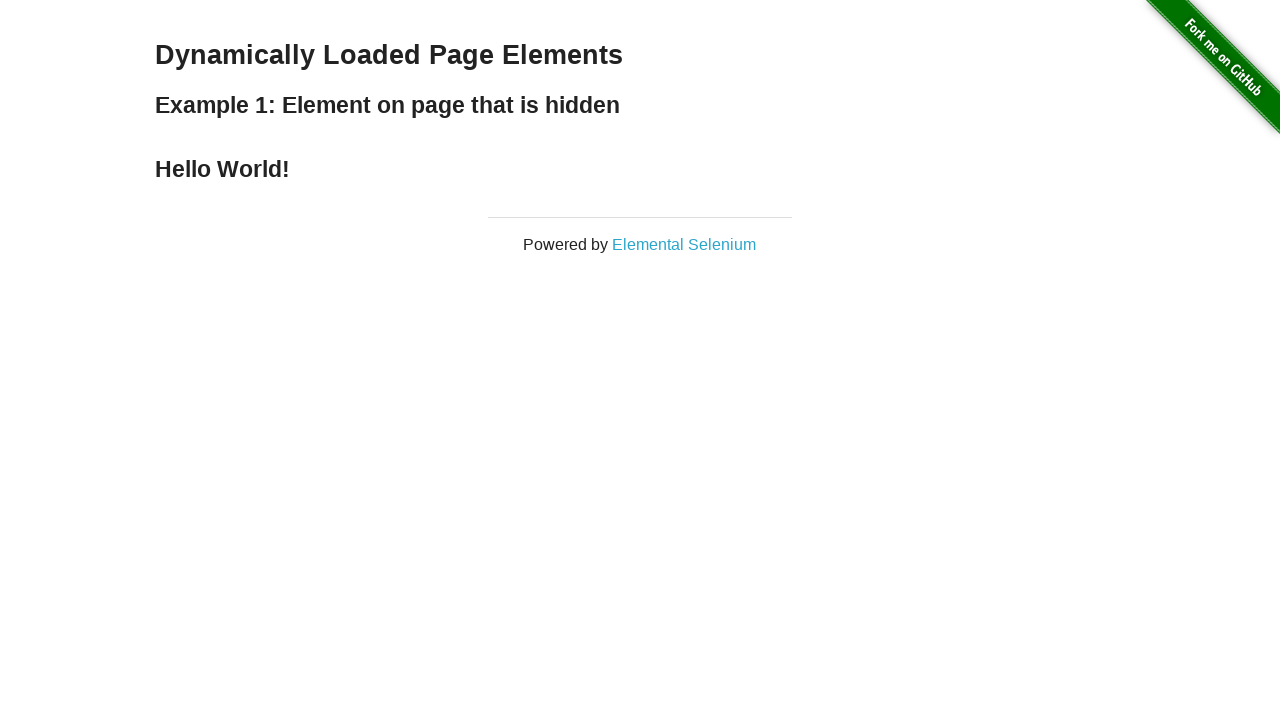